Tests opening and closing the large modal dialog

Starting URL: https://demoqa.com/modal-dialogs

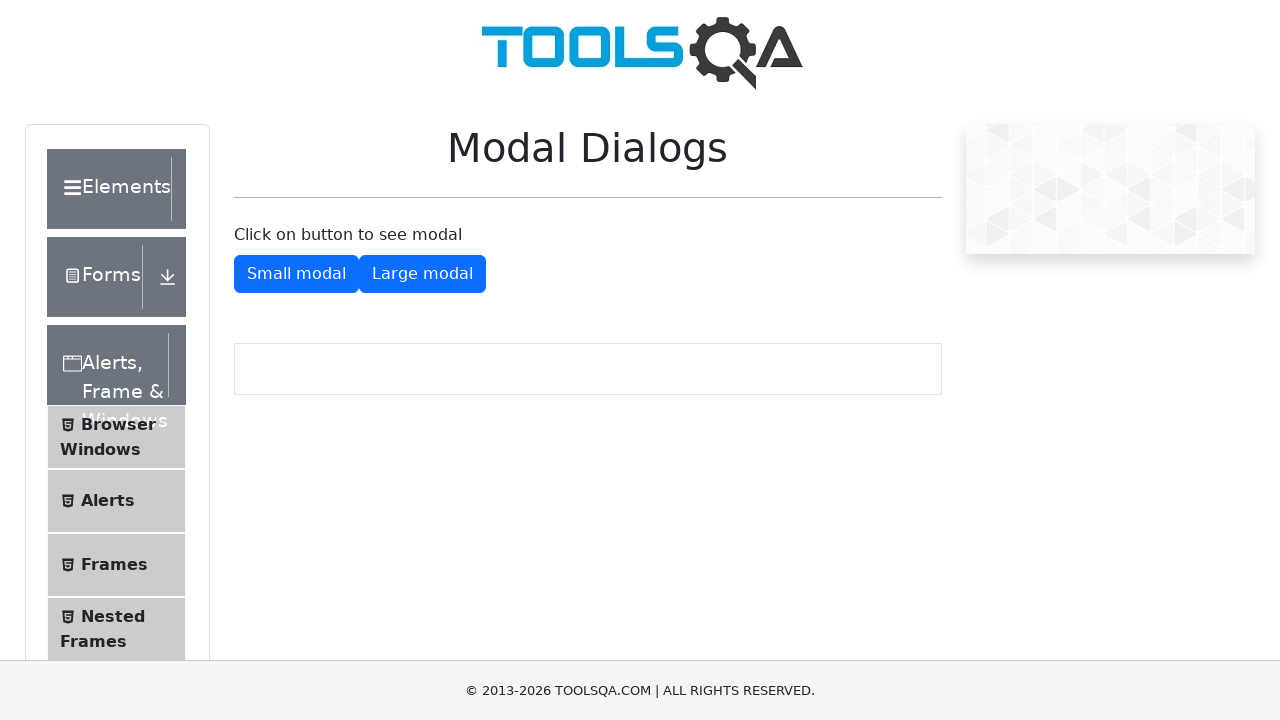

Clicked the large modal button to open the modal dialog at (422, 274) on #showLargeModal
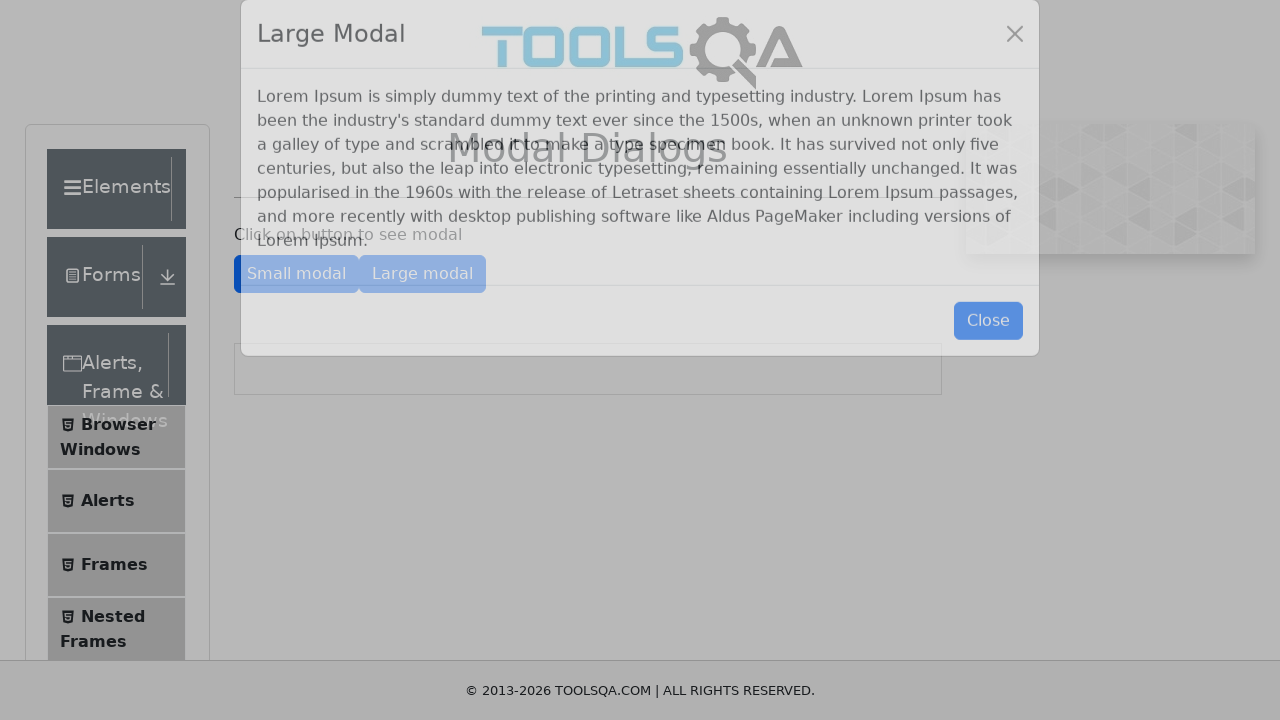

Large modal dialog content is now displayed
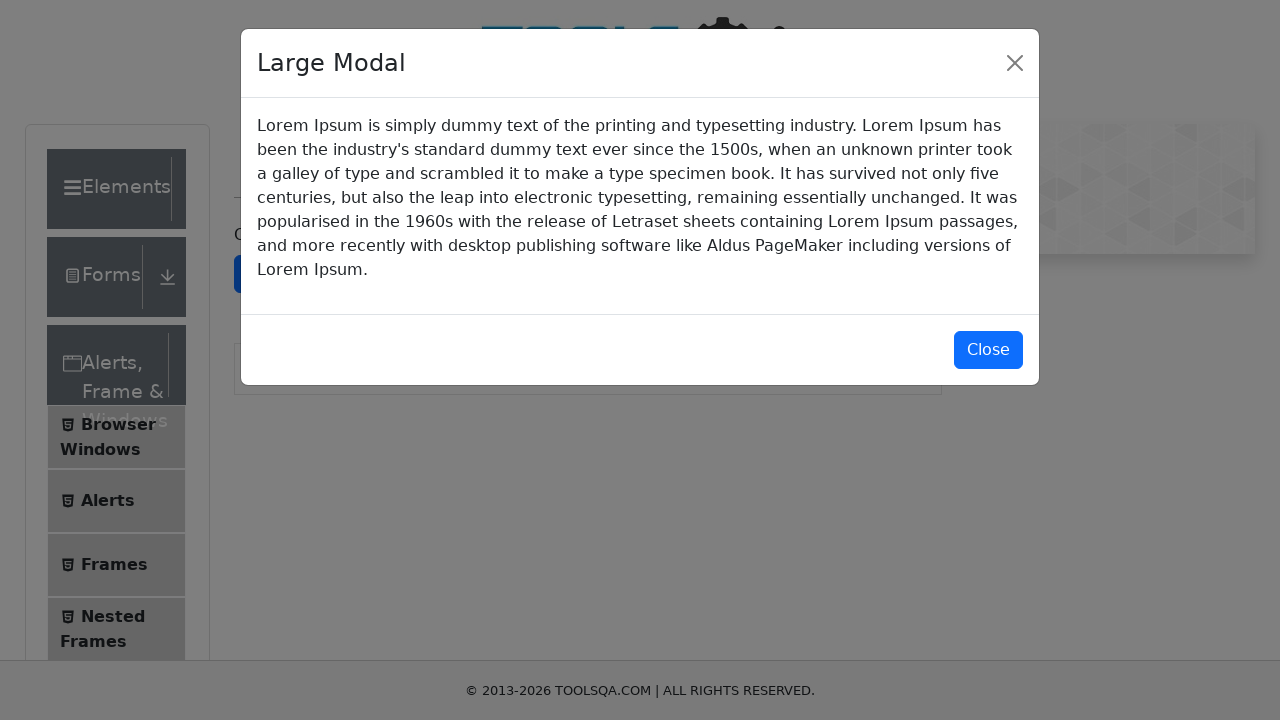

Clicked the close button to close the modal dialog at (988, 350) on #closeLargeModal
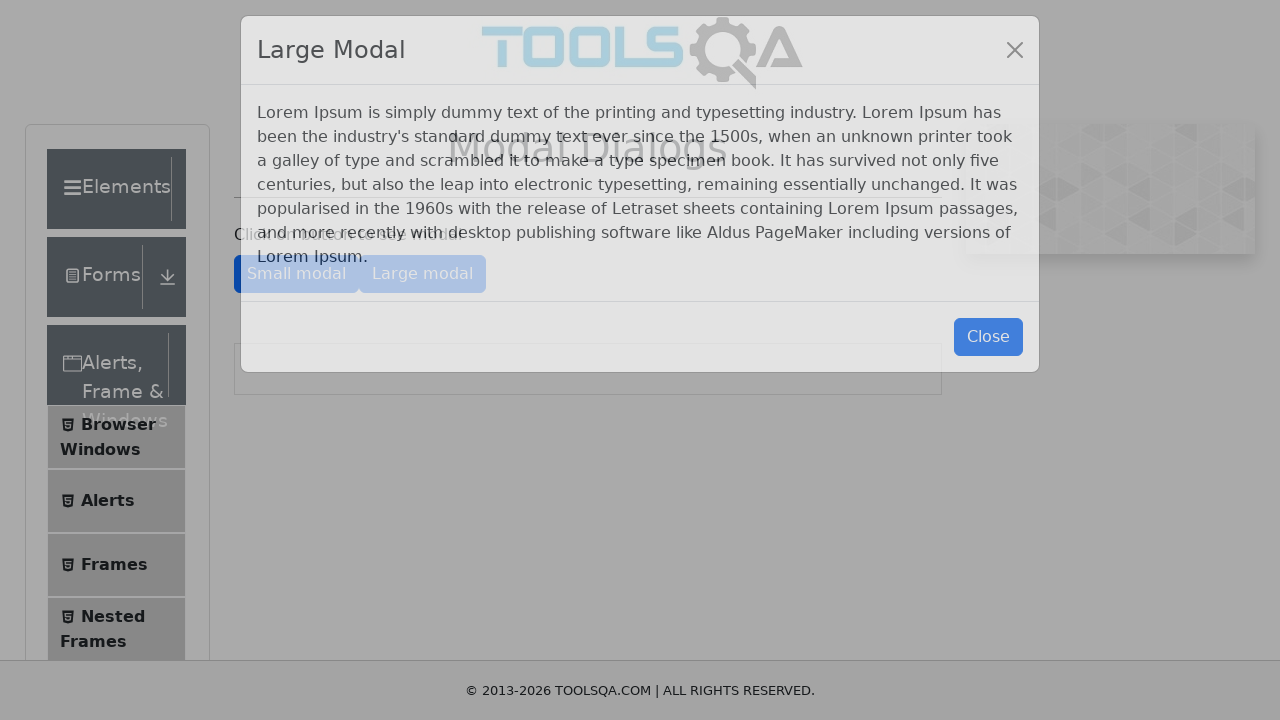

Large modal button is visible again after closing the modal
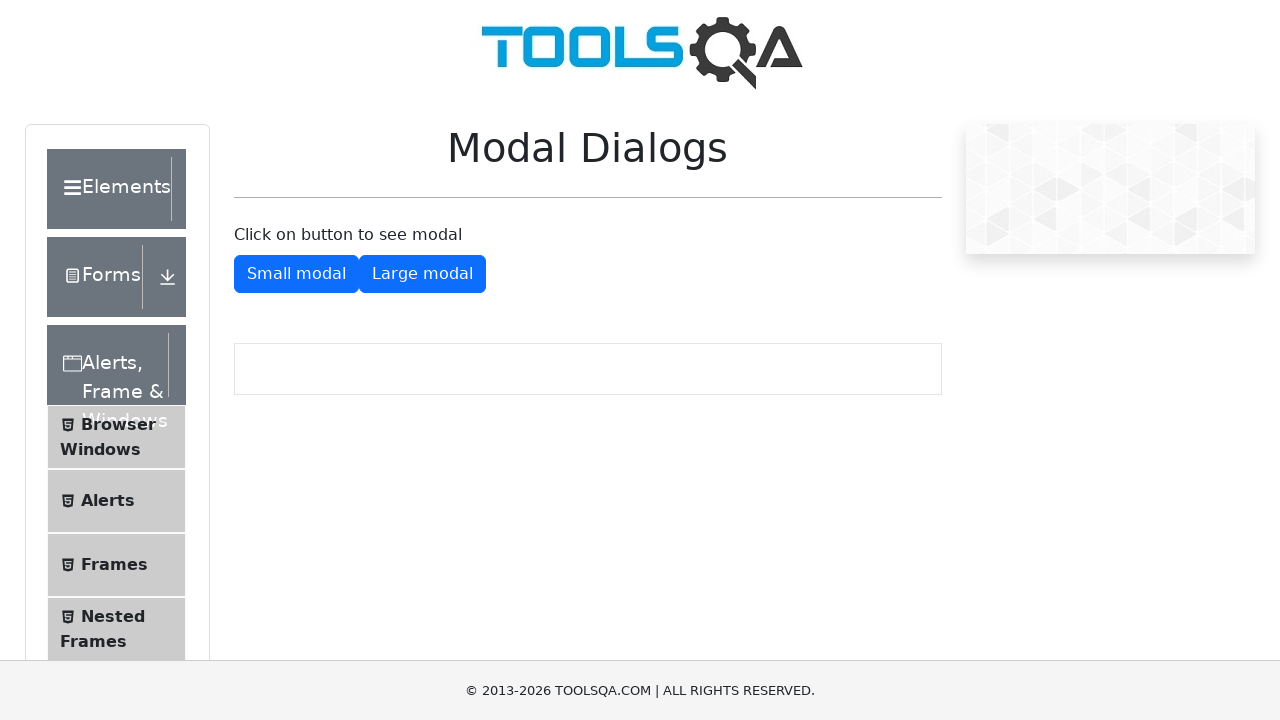

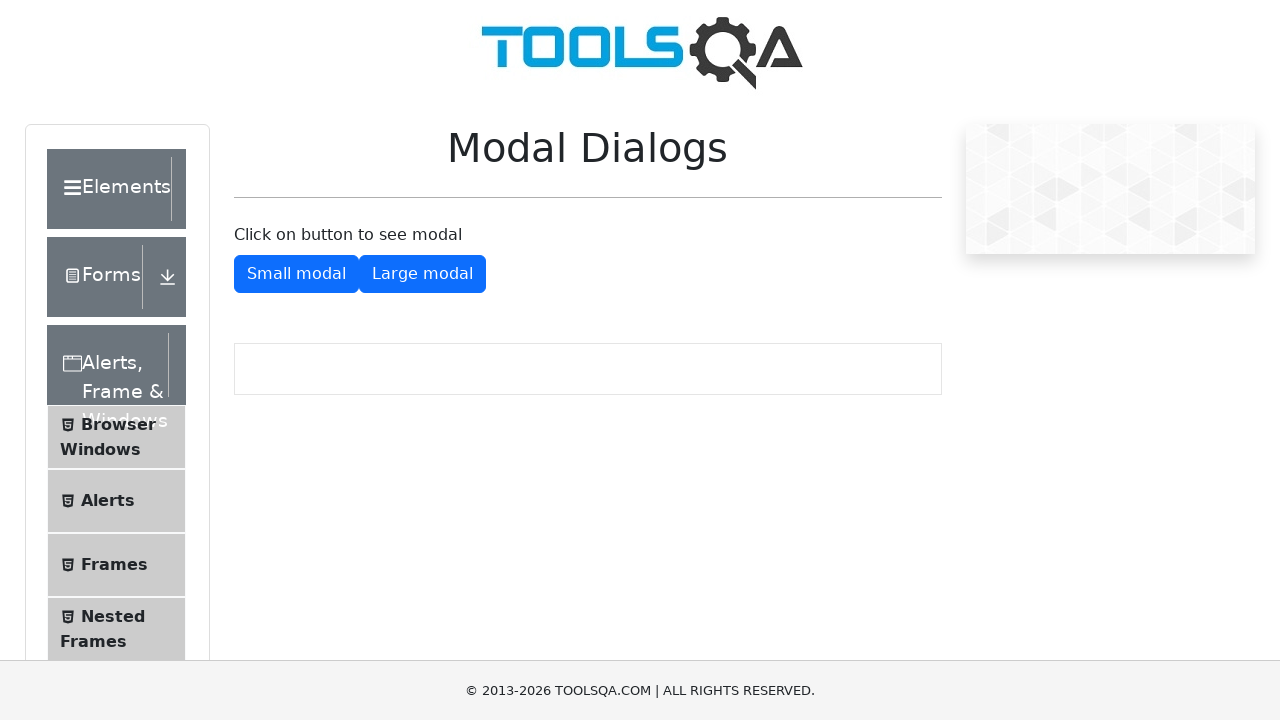